Tests dropdown selection functionality by selecting an option by its visible text from a select menu

Starting URL: https://www.tutorialspoint.com/selenium/practice/select-menu.php

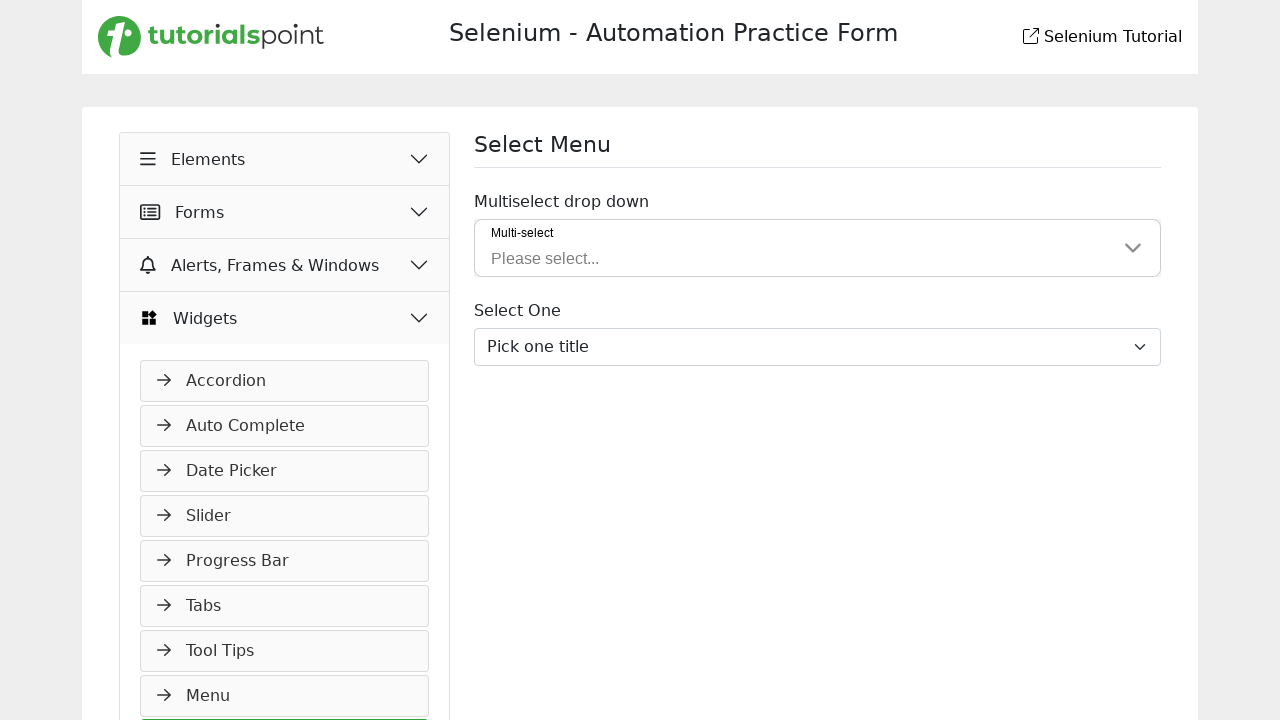

Waited for dropdown element #inputGroupSelect03 to be visible
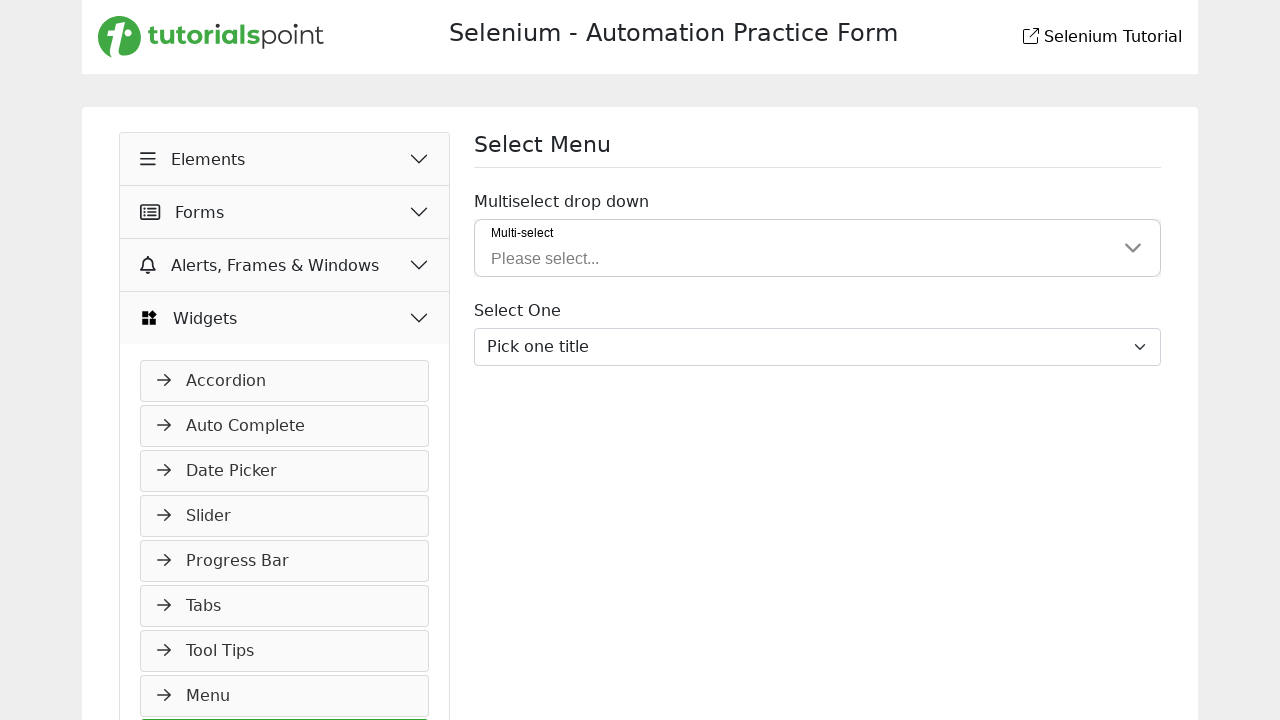

Selected 'Proof.' option from dropdown menu on #inputGroupSelect03
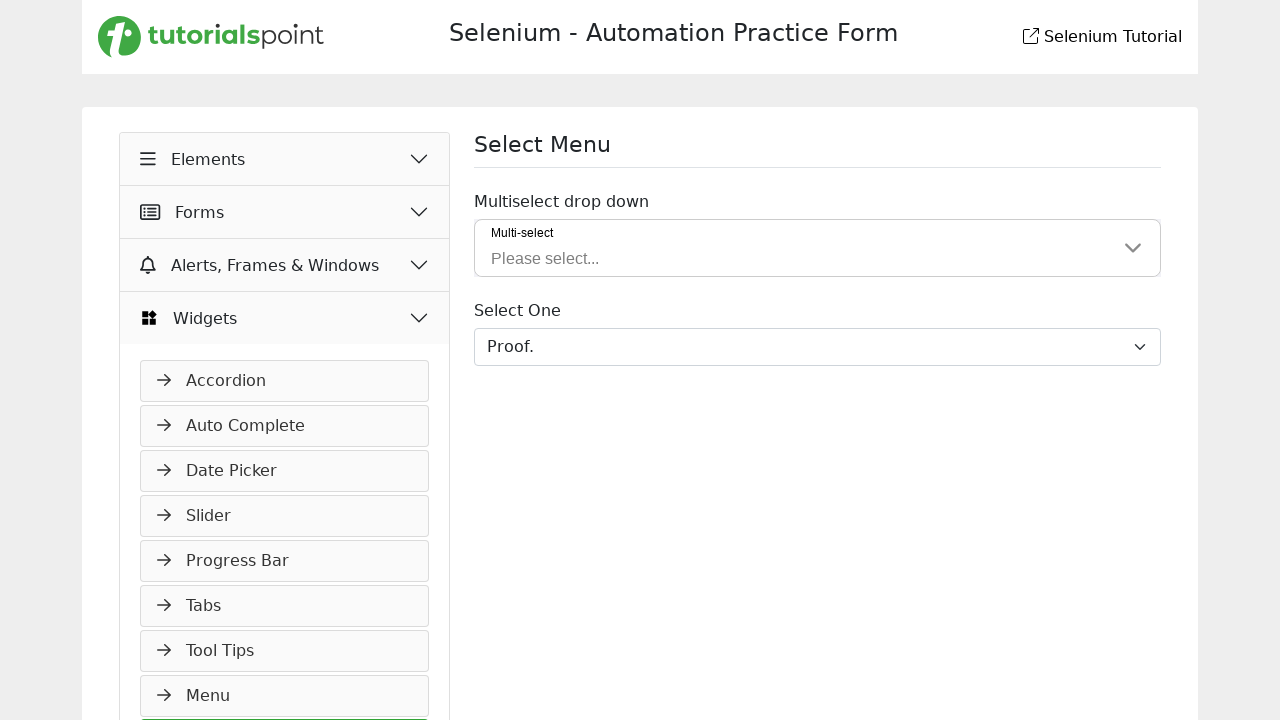

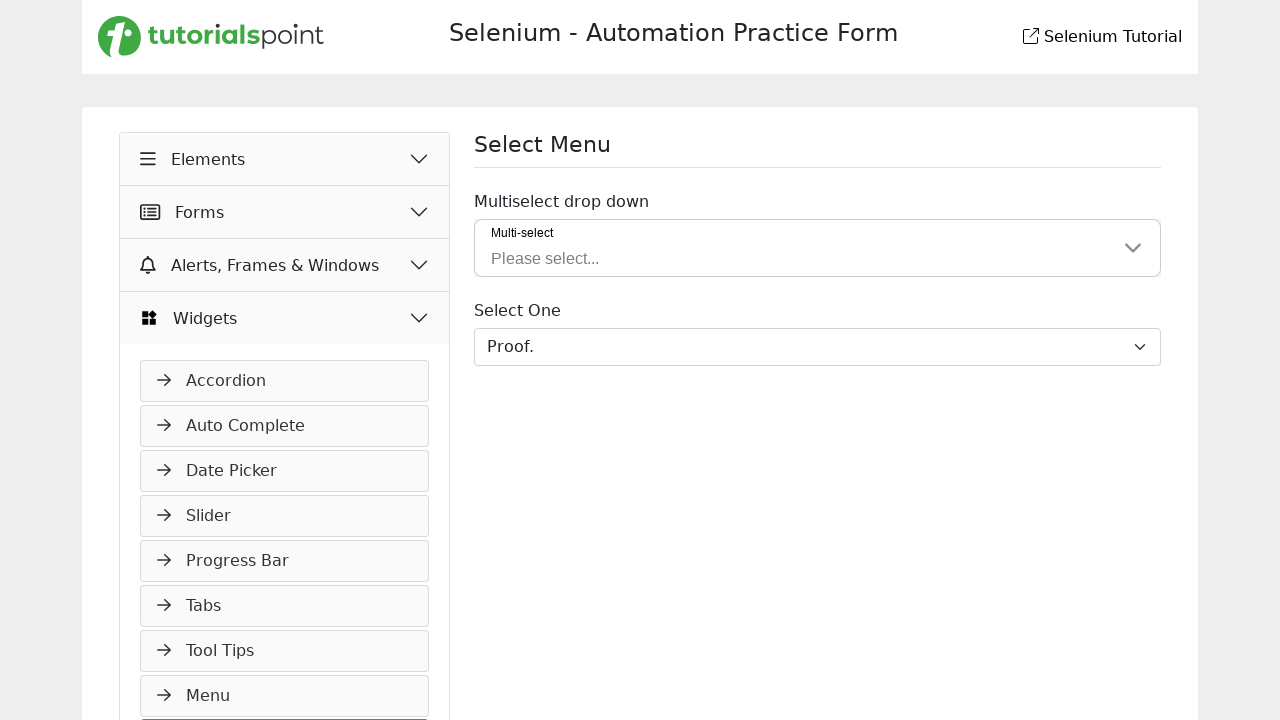